Tests table handling functionality including verifying table structure (rows and columns), navigating through pagination, and interacting with table elements on a test automation practice site.

Starting URL: https://testautomationpractice.blogspot.com/

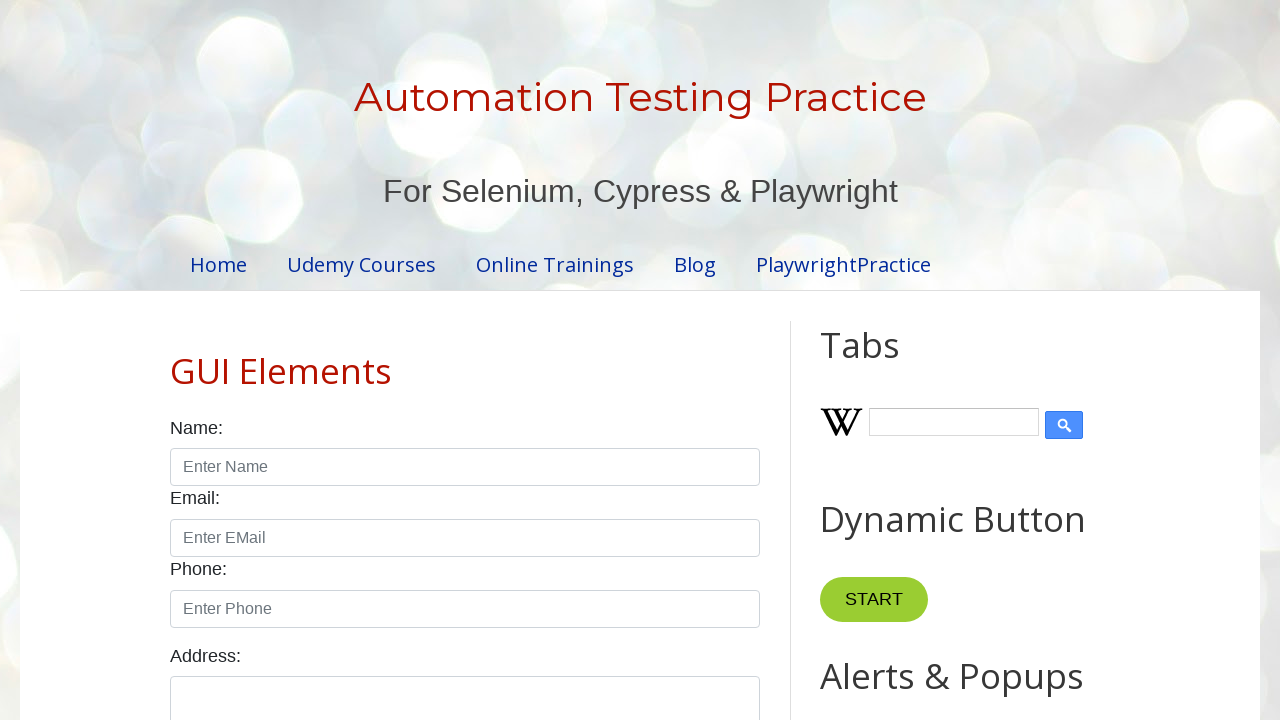

Located the product table (#productTable)
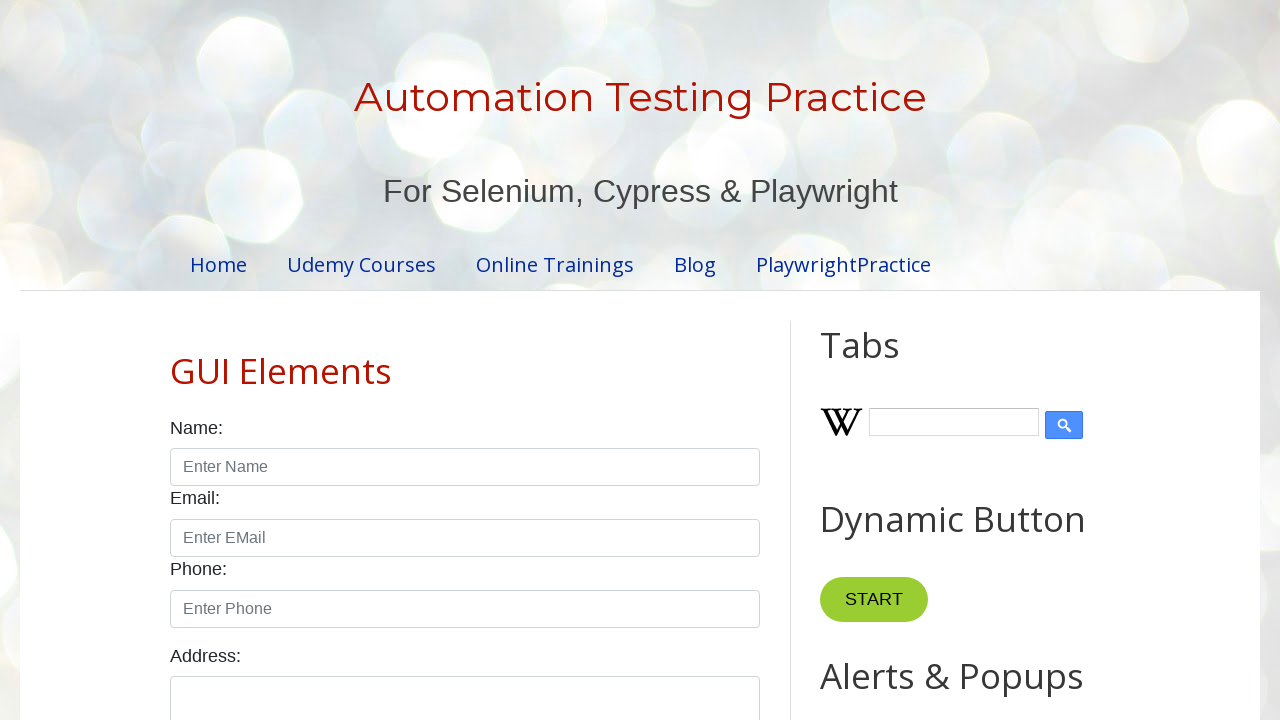

Located table column headers
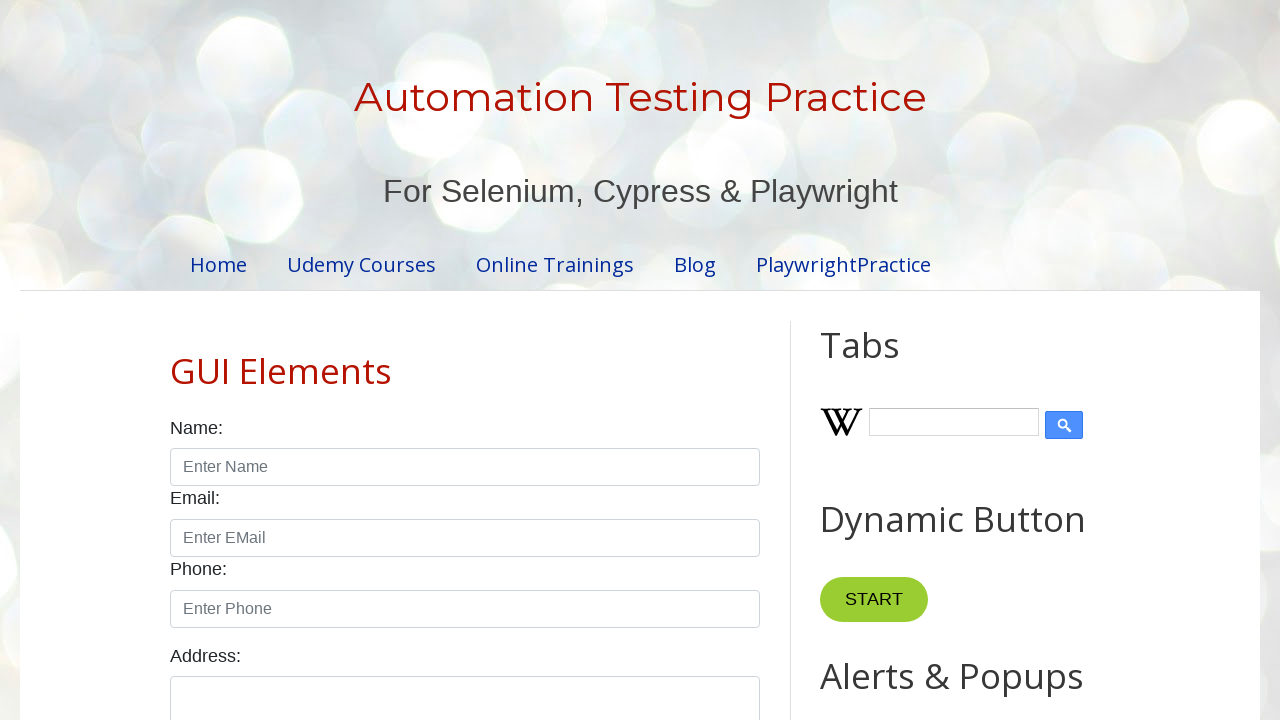

Verified table has 4 columns
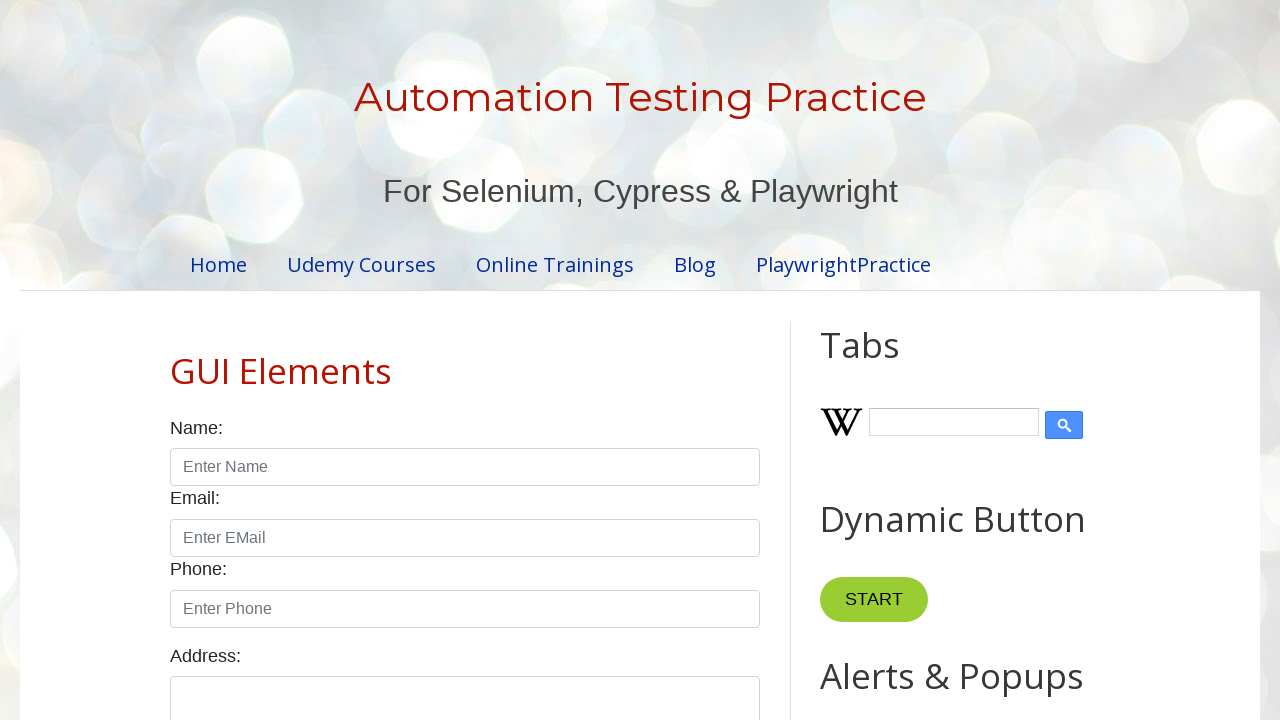

Located table body rows
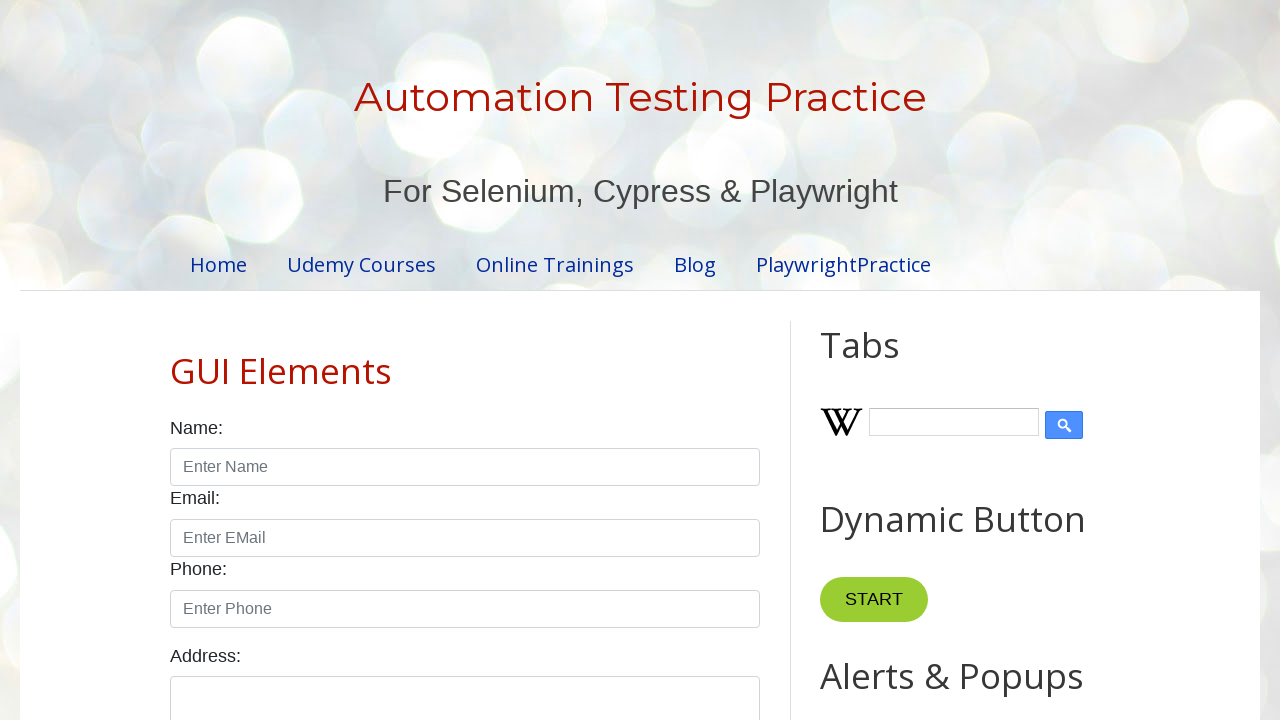

Verified table has 5 rows
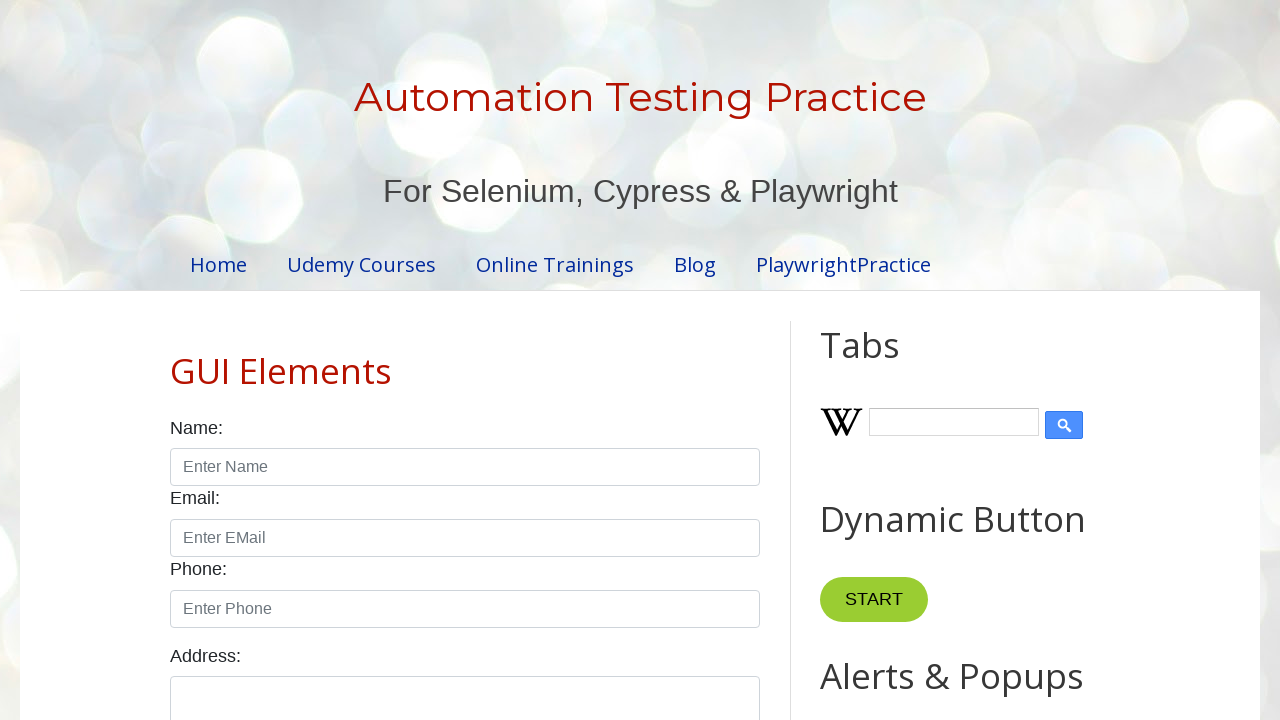

Located pagination links
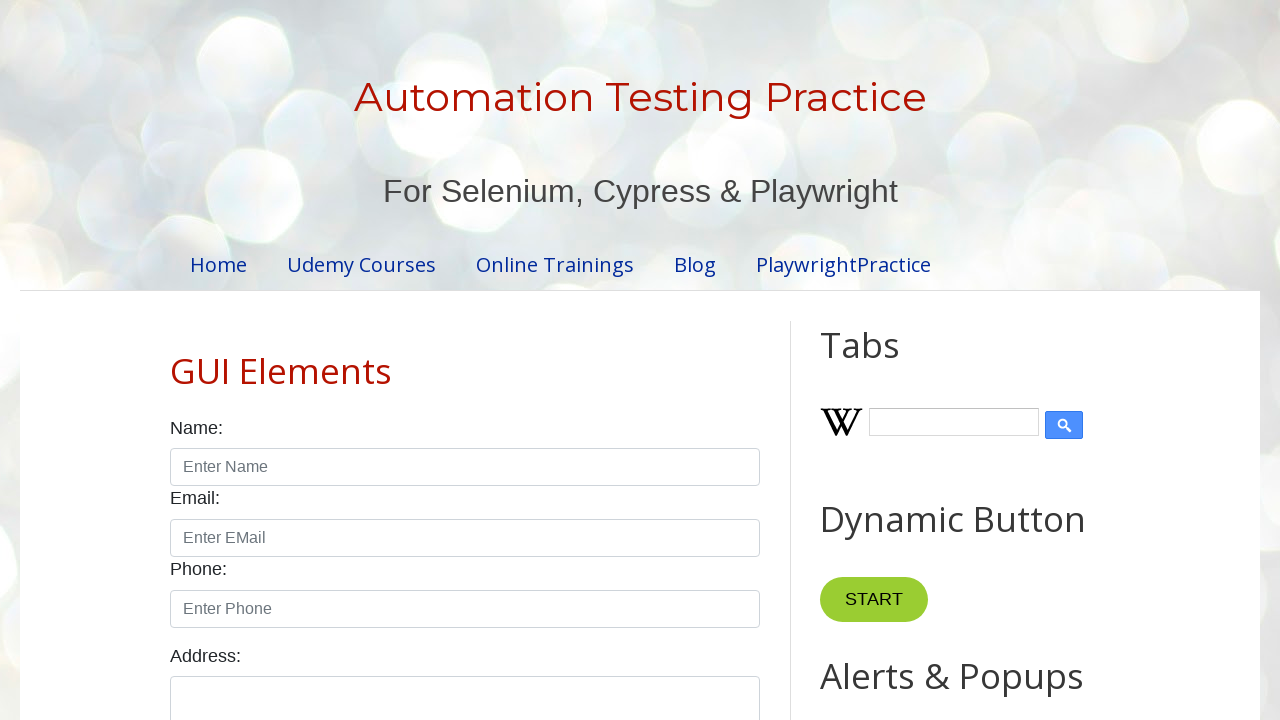

Found 4 pagination links
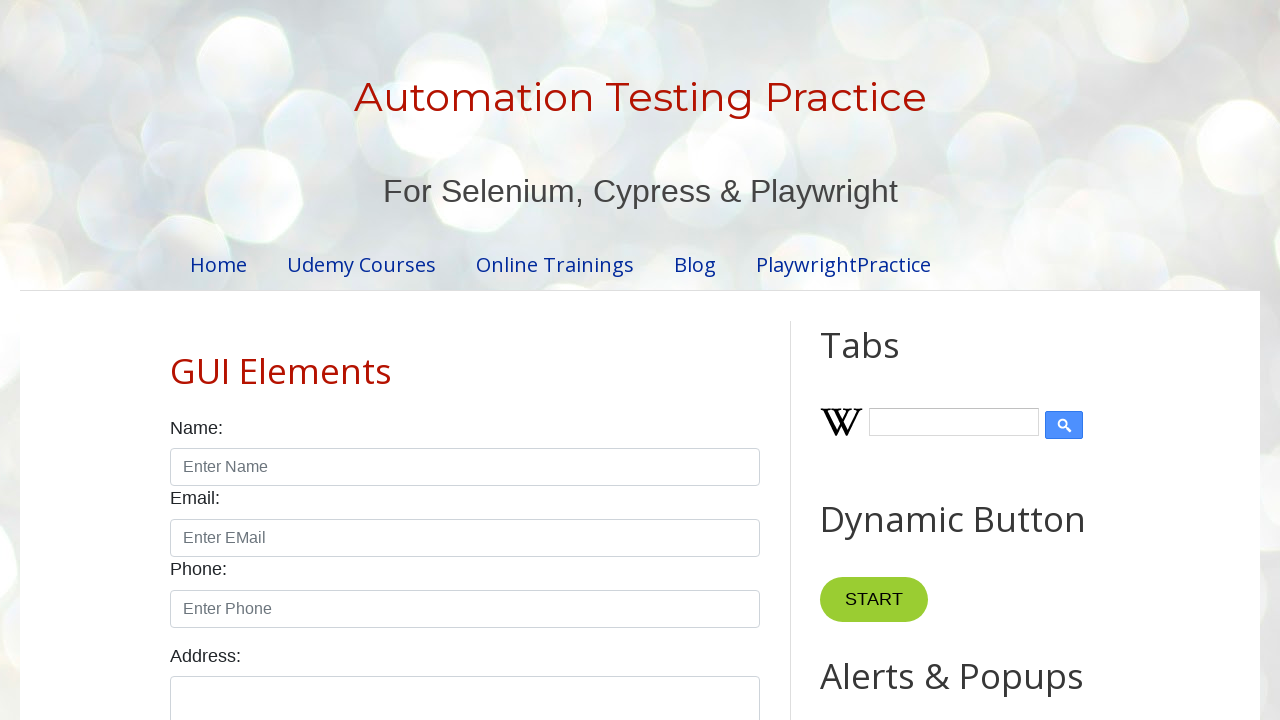

Verified table rows are visible on page 1
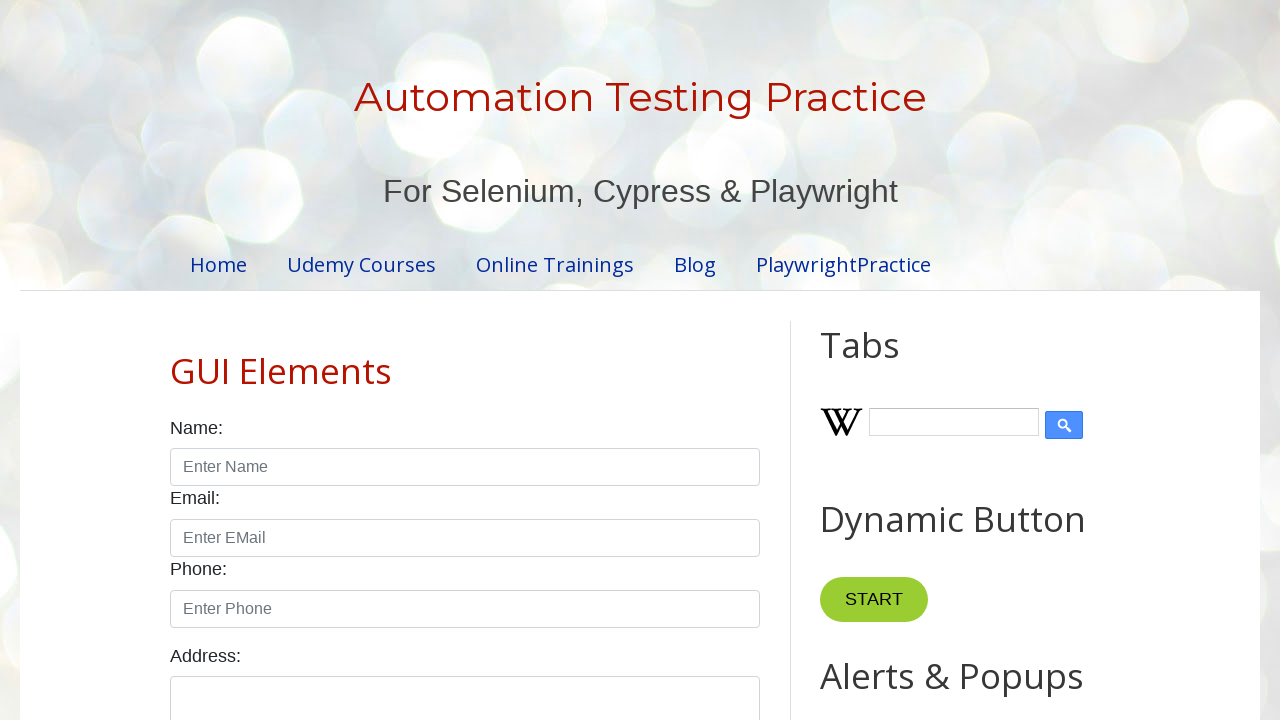

Clicked pagination link 1 at (456, 361) on .pagination li a >> nth=1
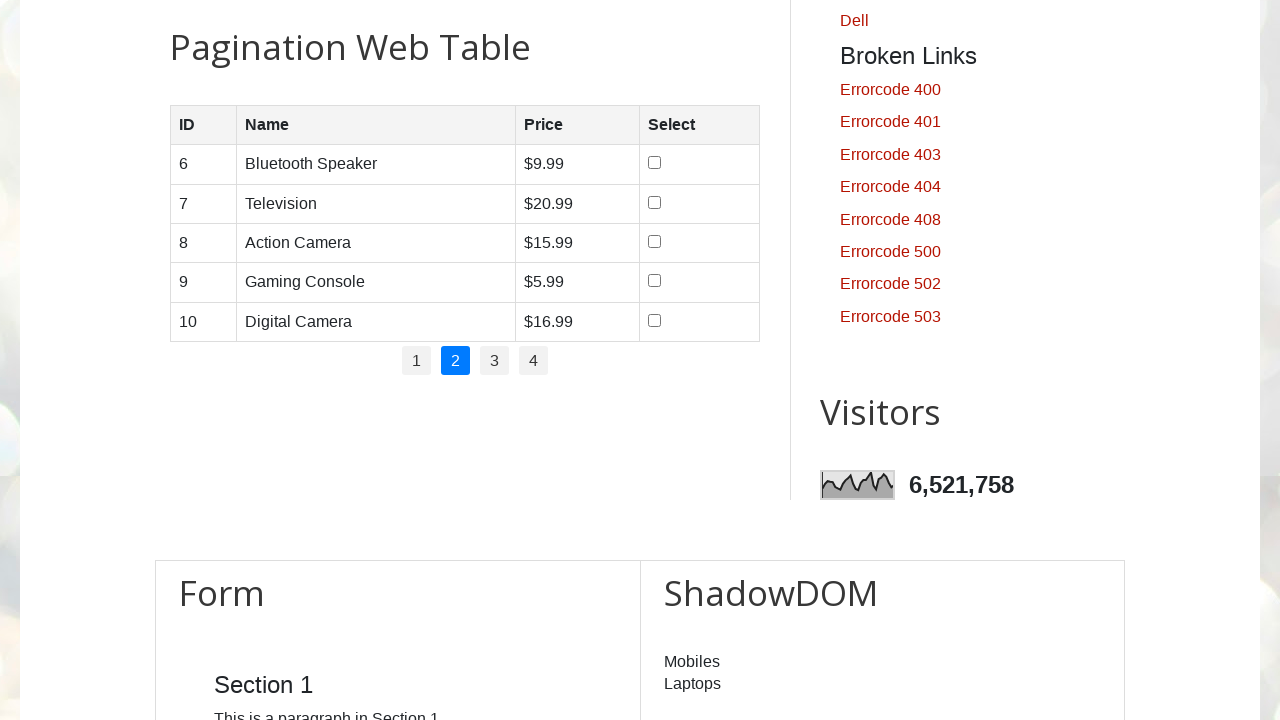

Waited for page content to update after pagination
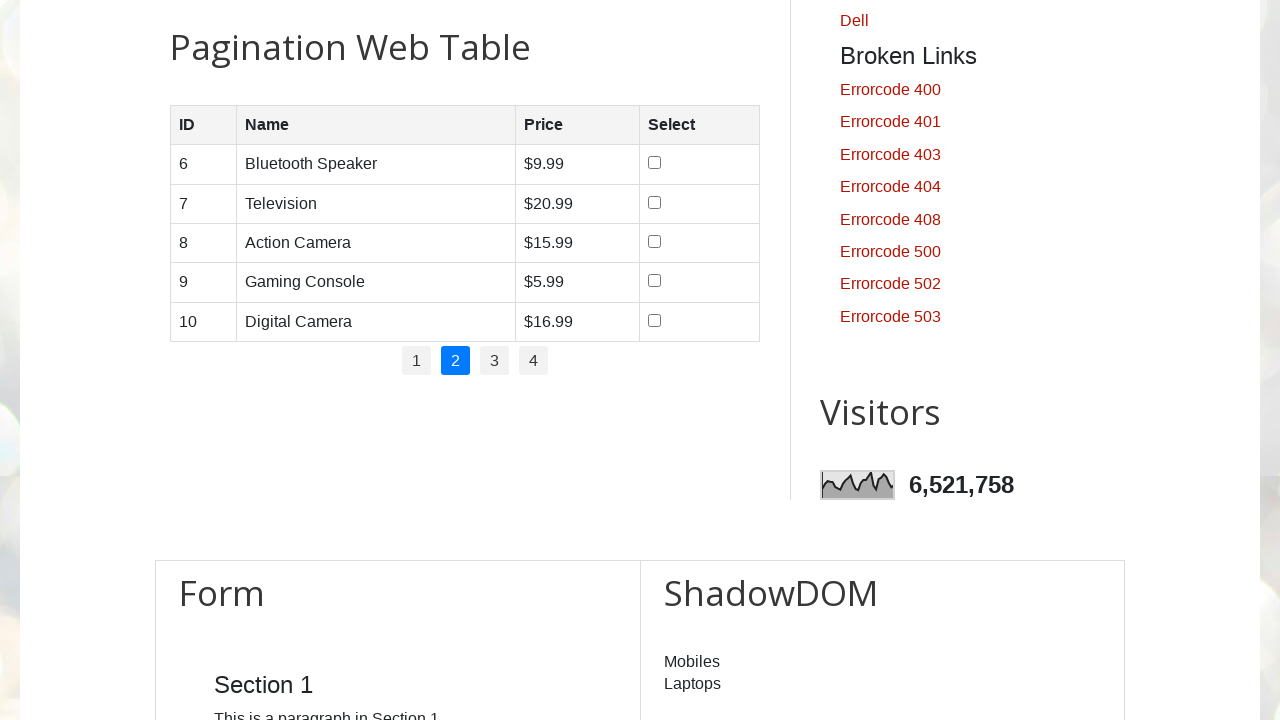

Verified table rows are visible on page 2
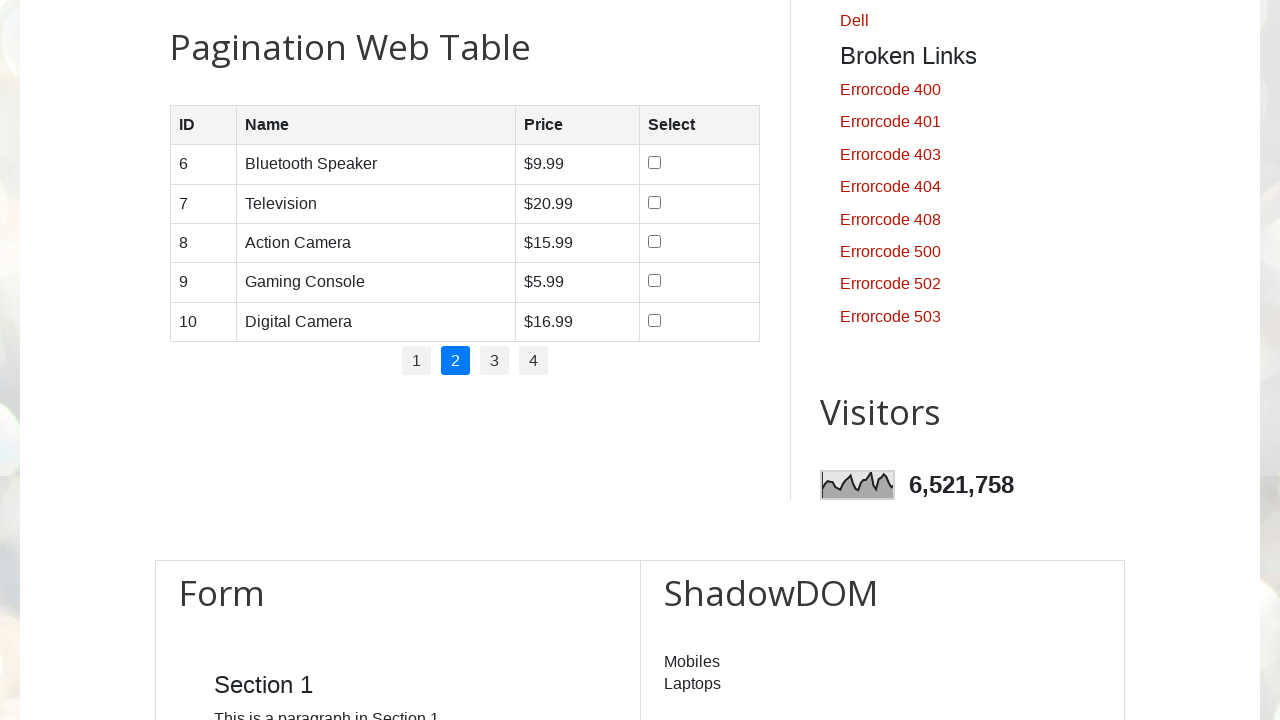

Clicked pagination link 2 at (494, 361) on .pagination li a >> nth=2
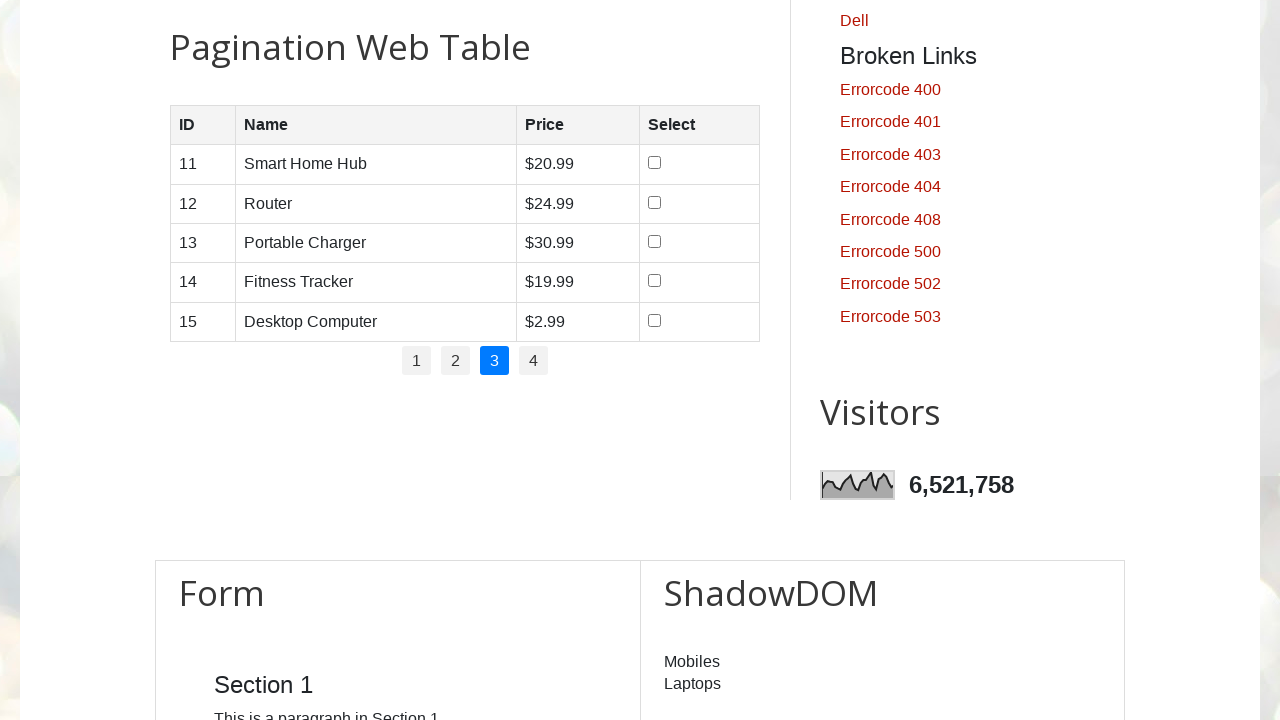

Waited for page content to update after pagination
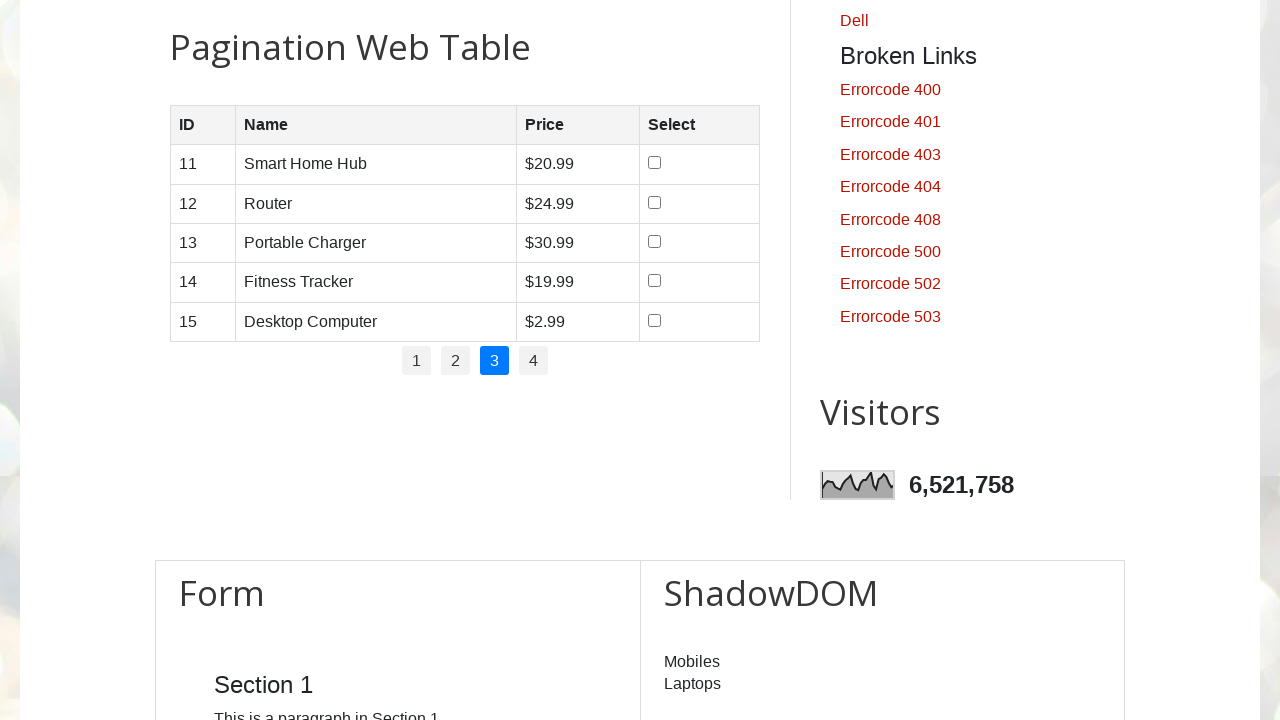

Verified table rows are visible on page 3
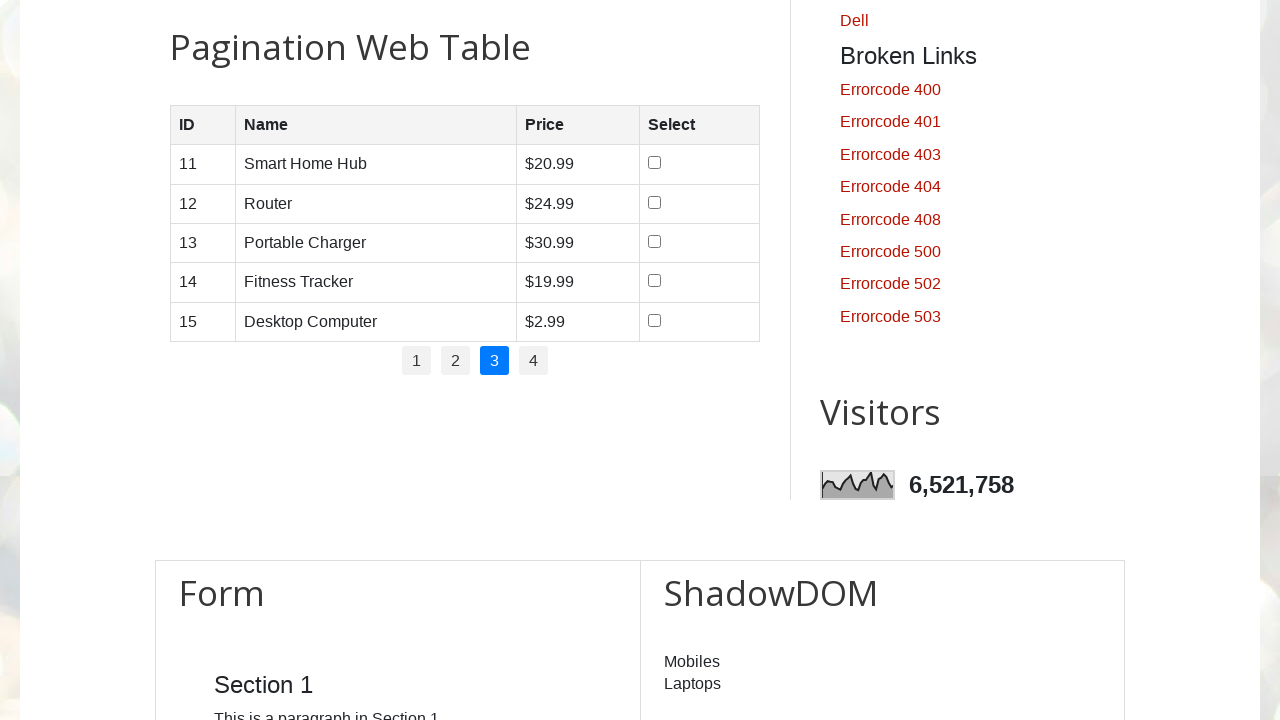

Clicked pagination link 3 at (534, 361) on .pagination li a >> nth=3
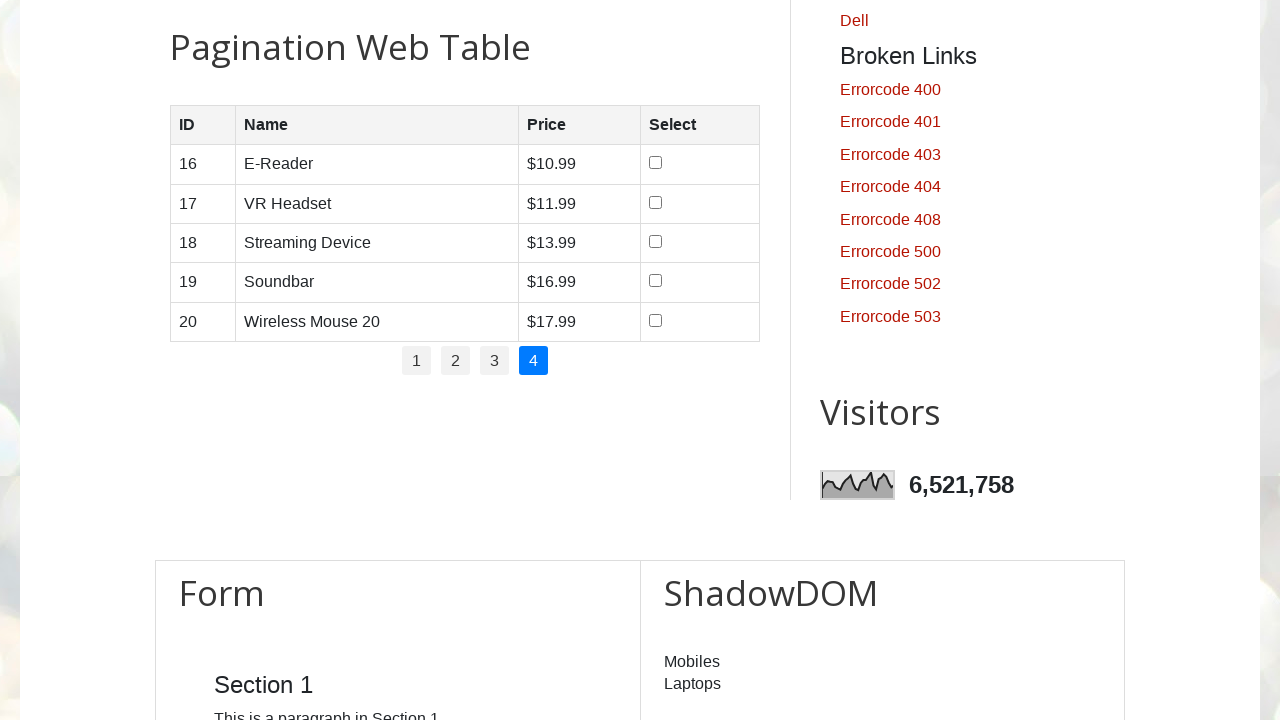

Waited for page content to update after pagination
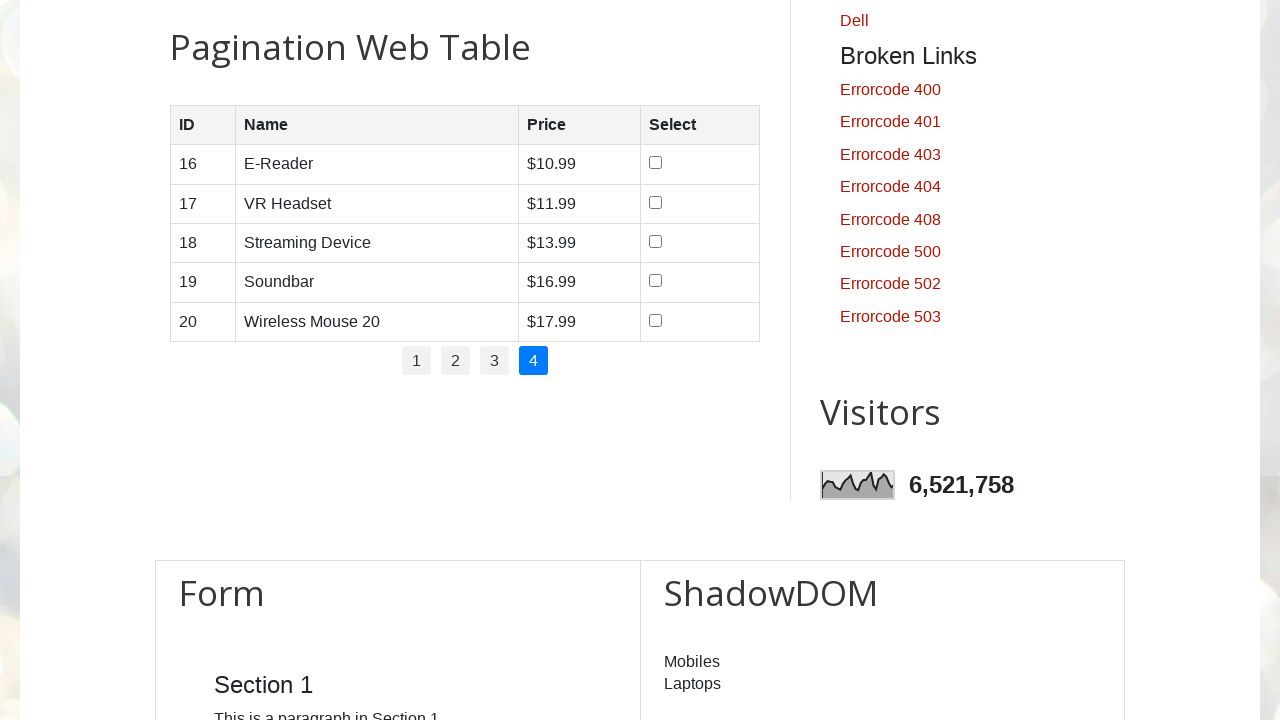

Verified table rows are visible on page 4
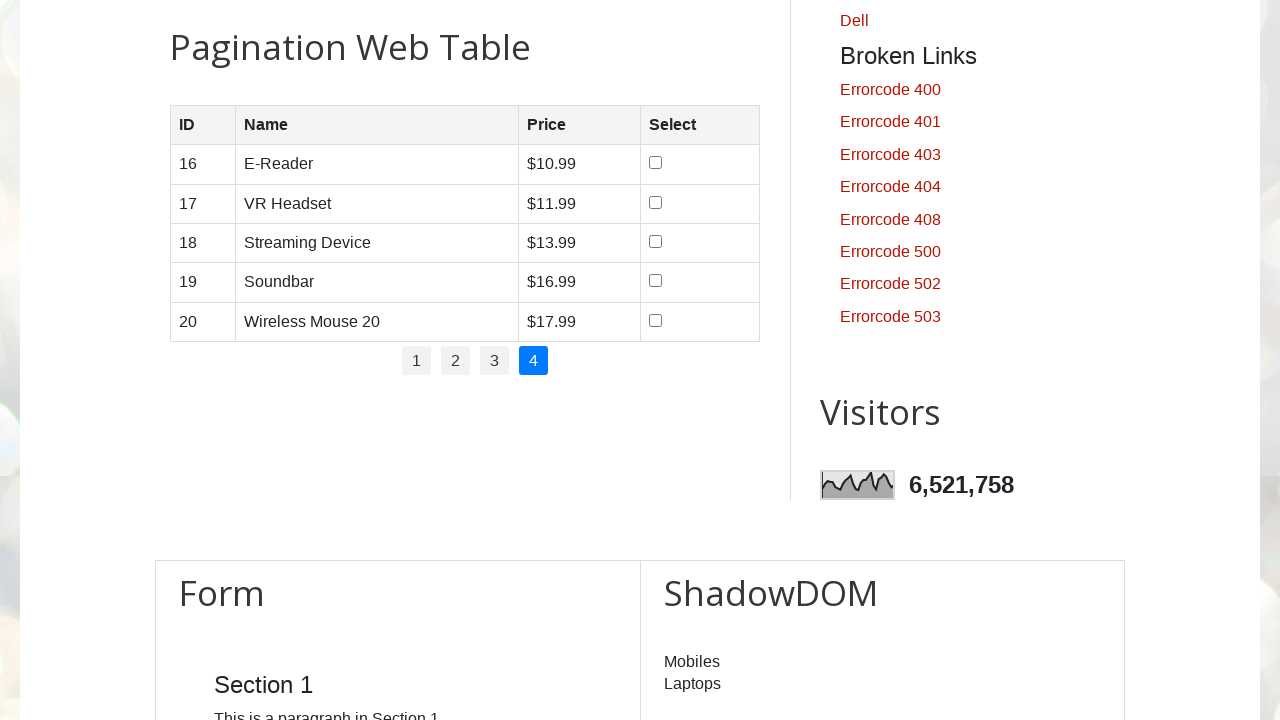

Waited for final state
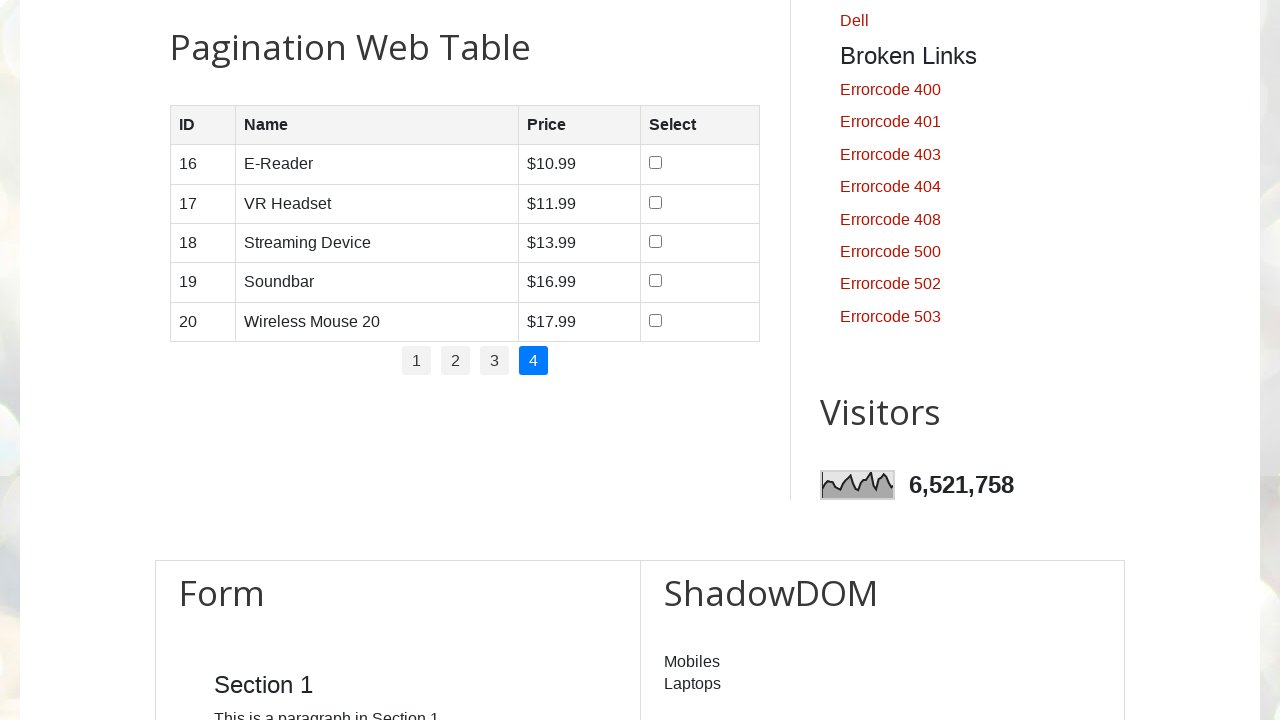

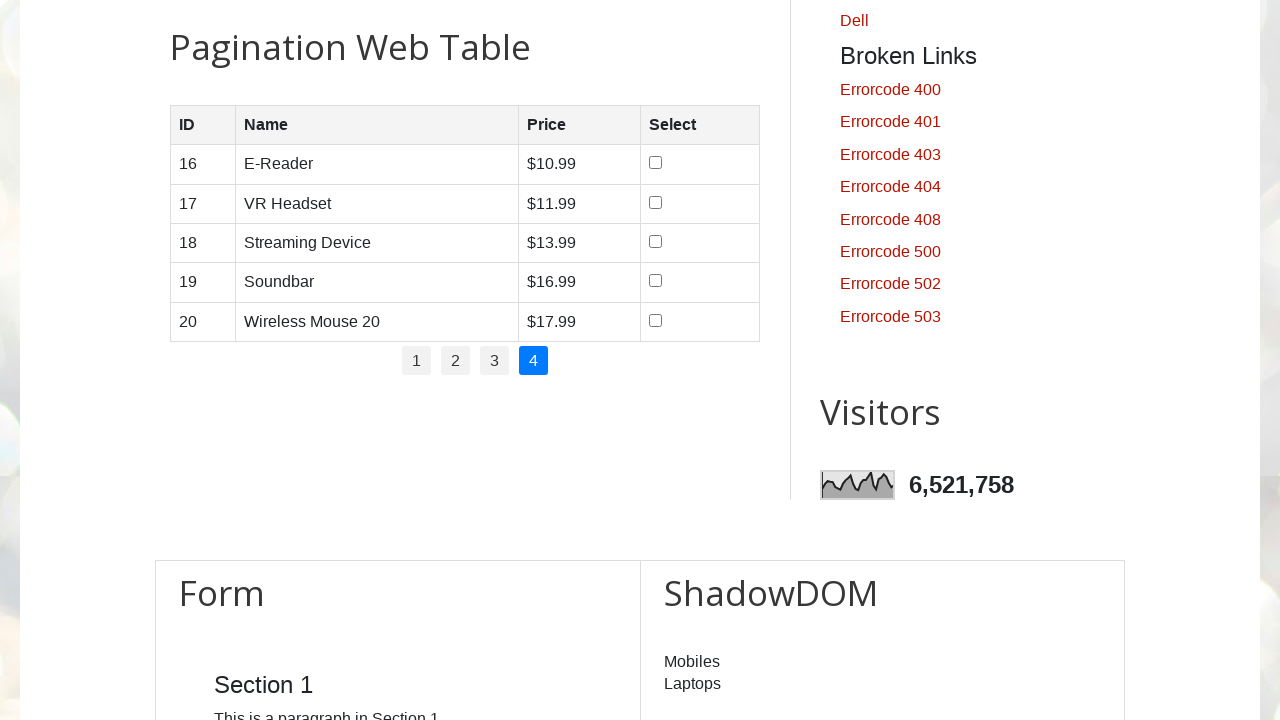